Simple navigation test that opens the SDET Live website and verifies the page loads successfully

Starting URL: https://sdet.live

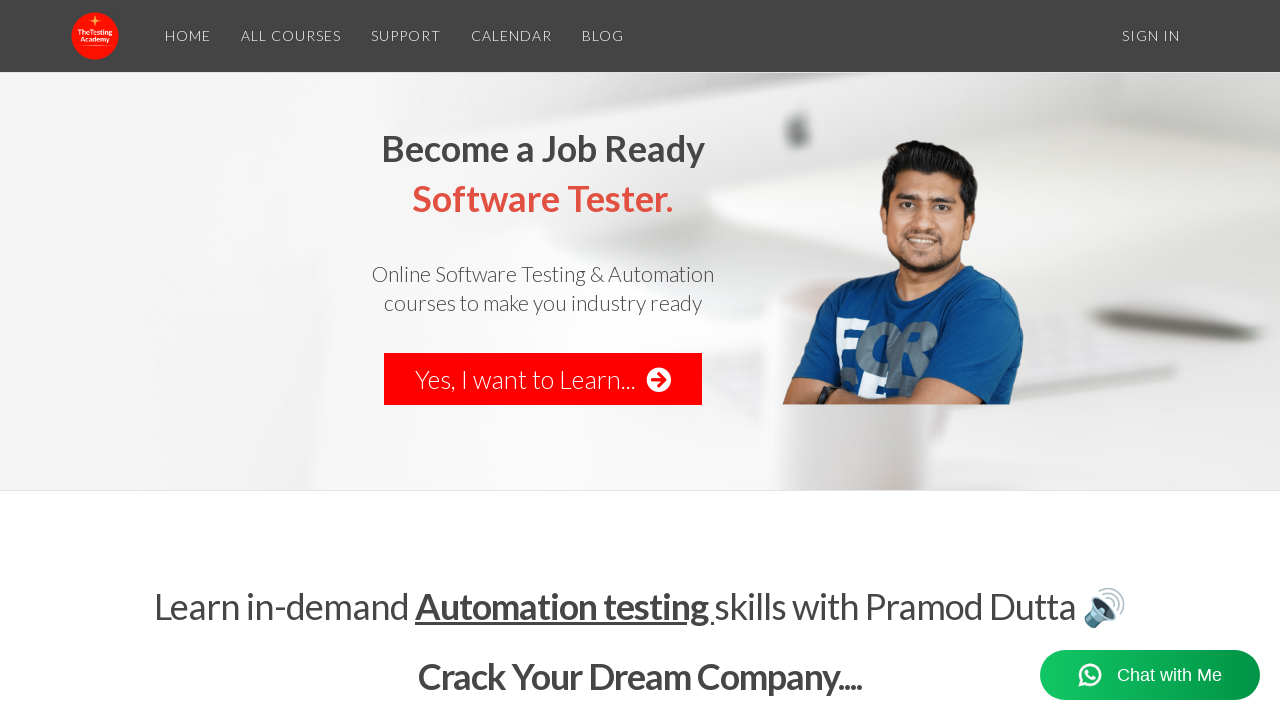

Navigated to https://sdet.live
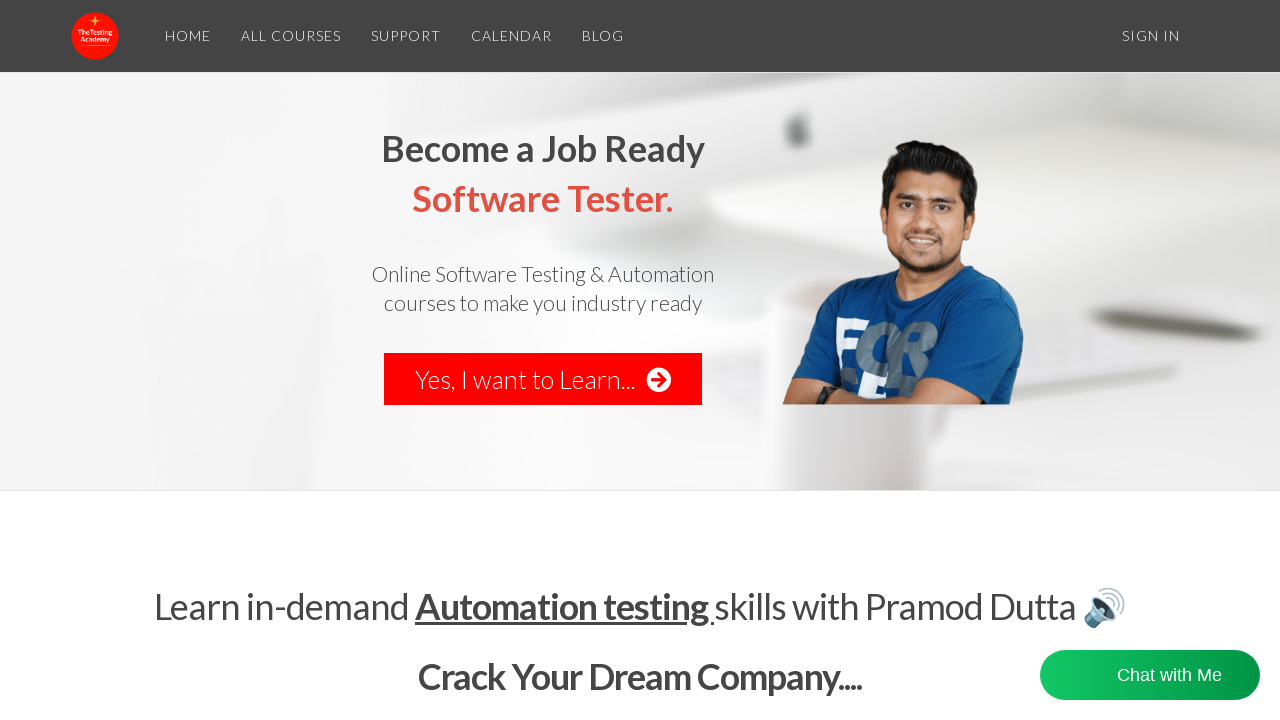

Page DOM content fully loaded
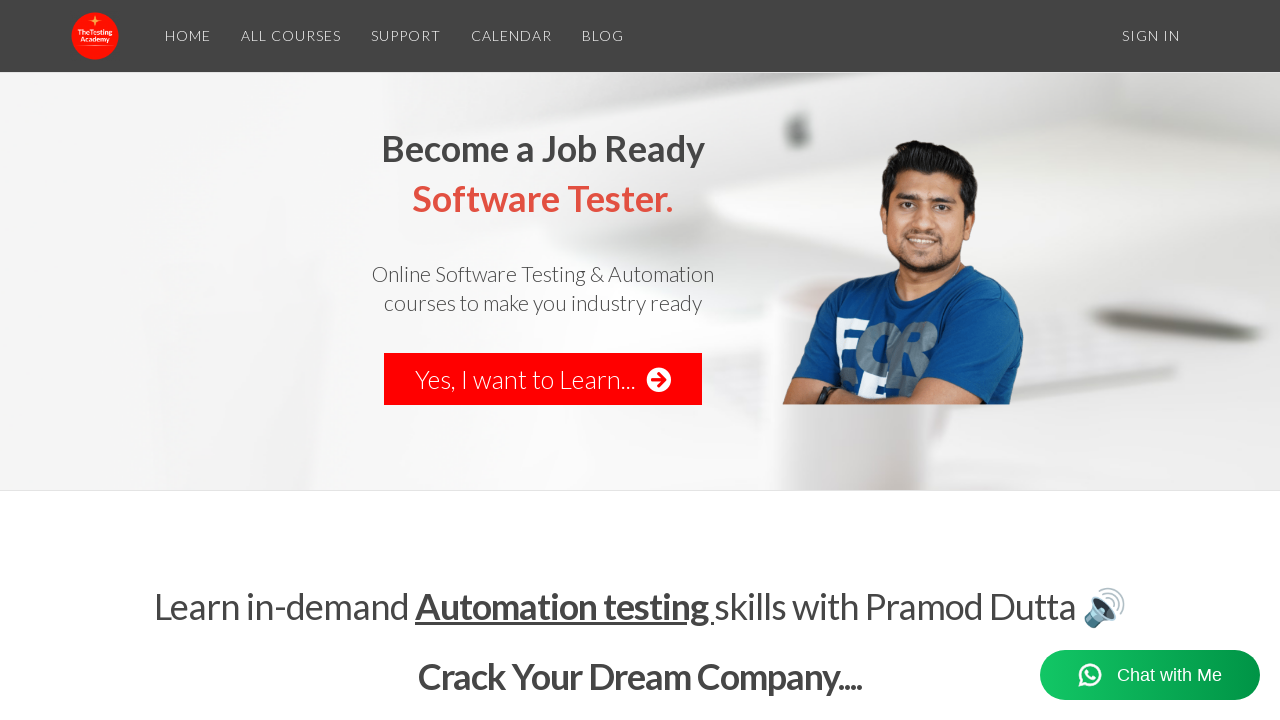

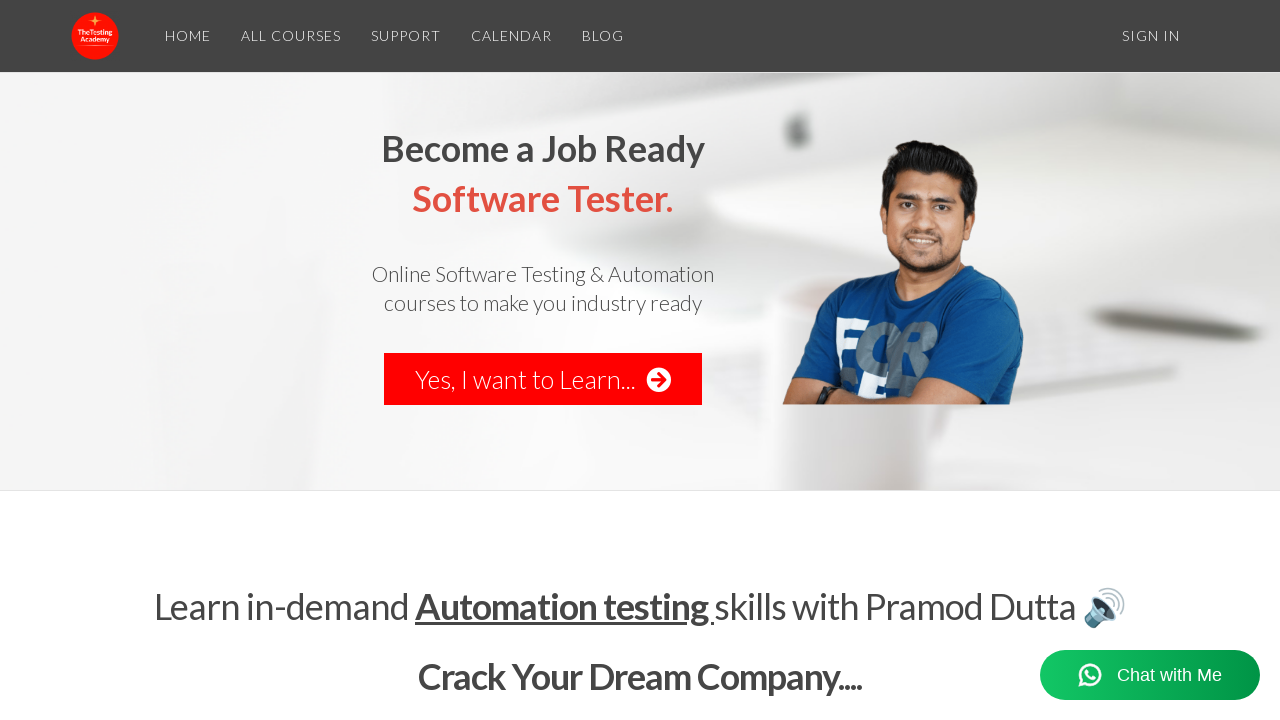